Tests an e-commerce shopping flow by adding specific produce items to cart, proceeding to checkout, and applying a promotional code to verify discount functionality.

Starting URL: https://rahulshettyacademy.com/seleniumPractise/

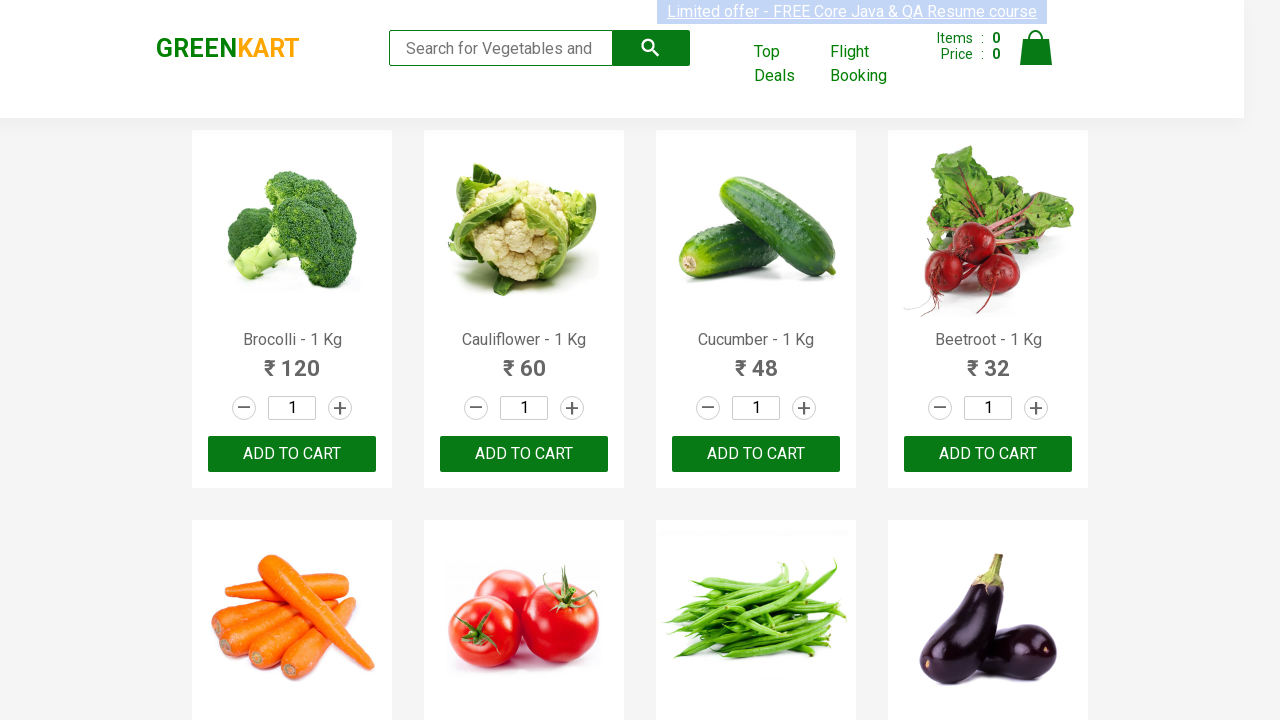

Waited for product list to load
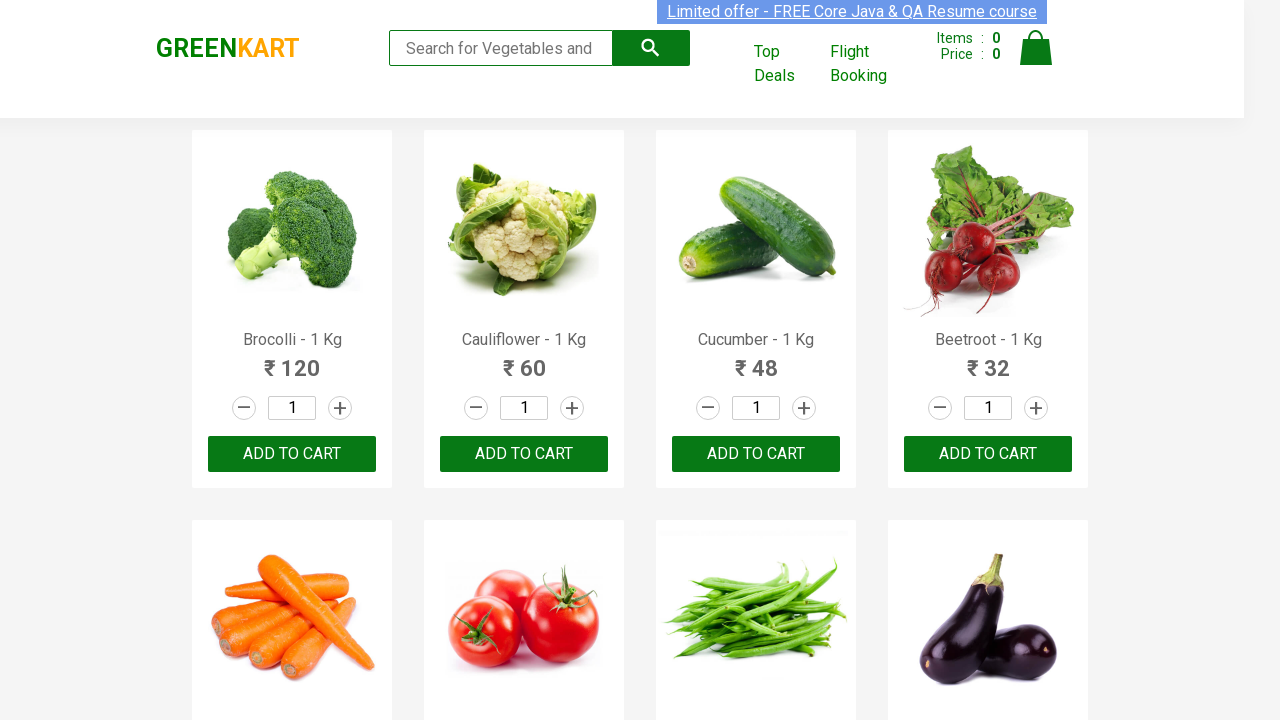

Retrieved all available product elements
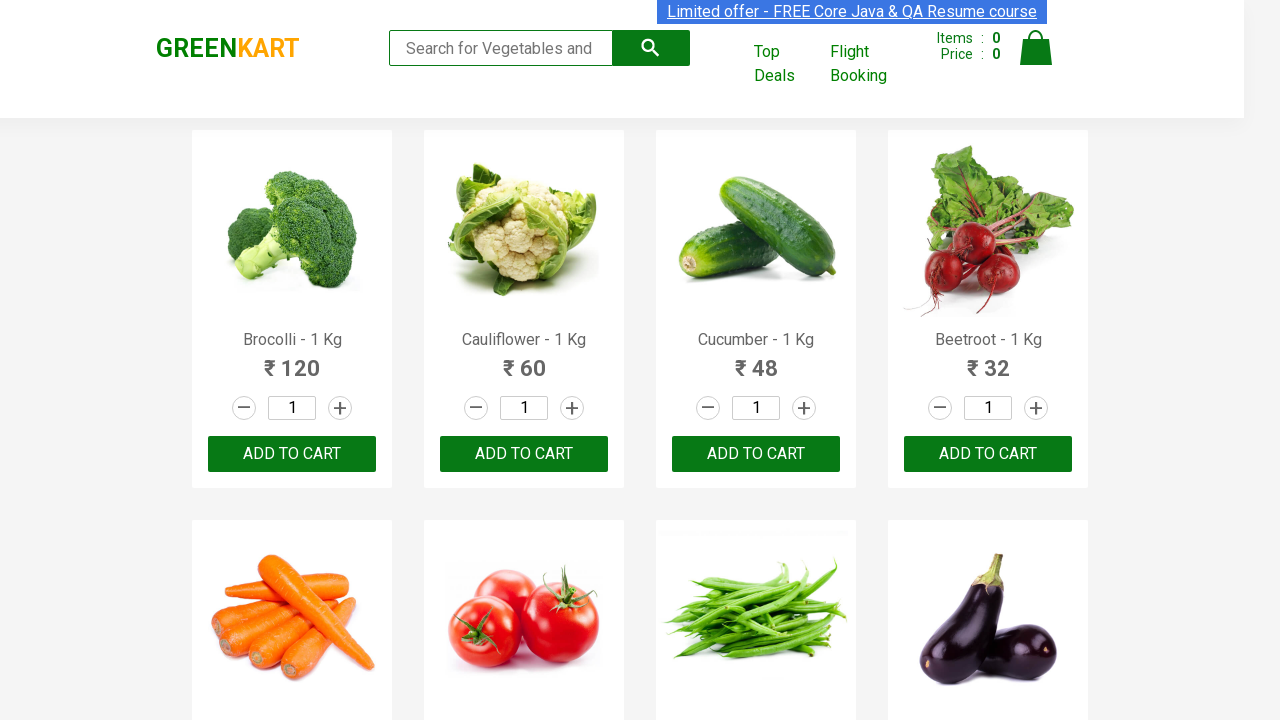

Retrieved all add-to-cart button elements
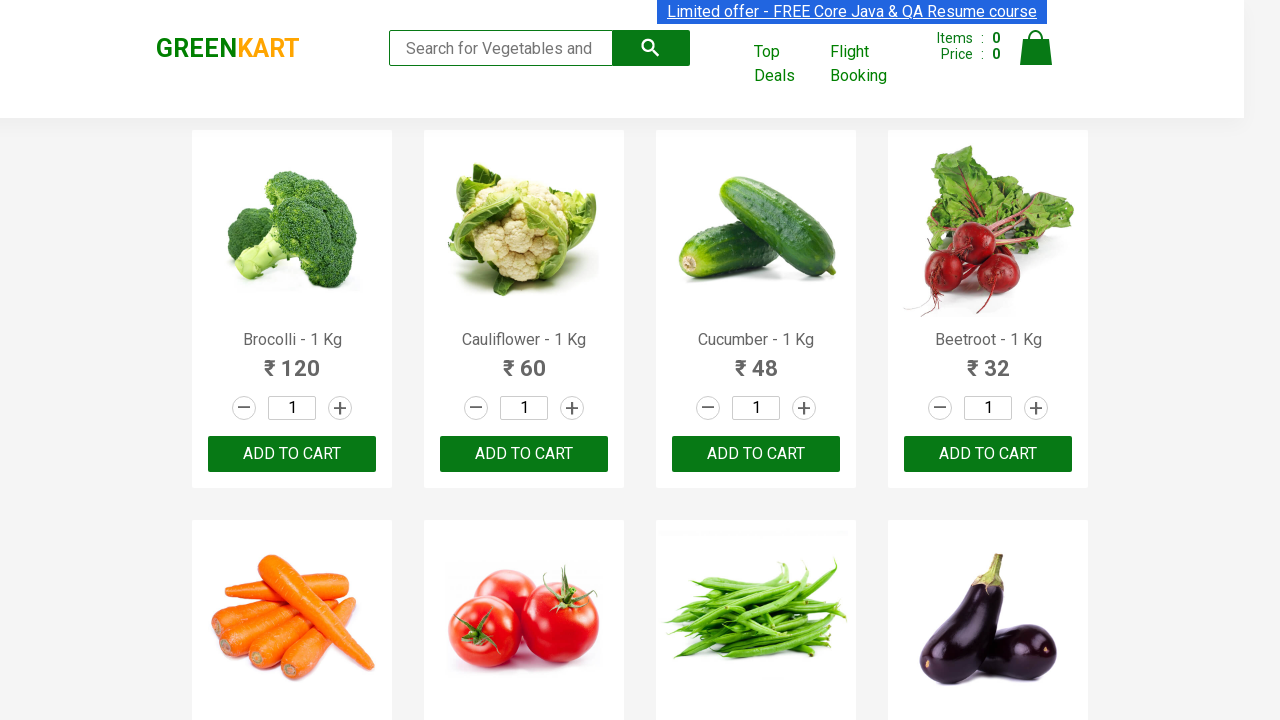

Added 'Brocolli' to cart
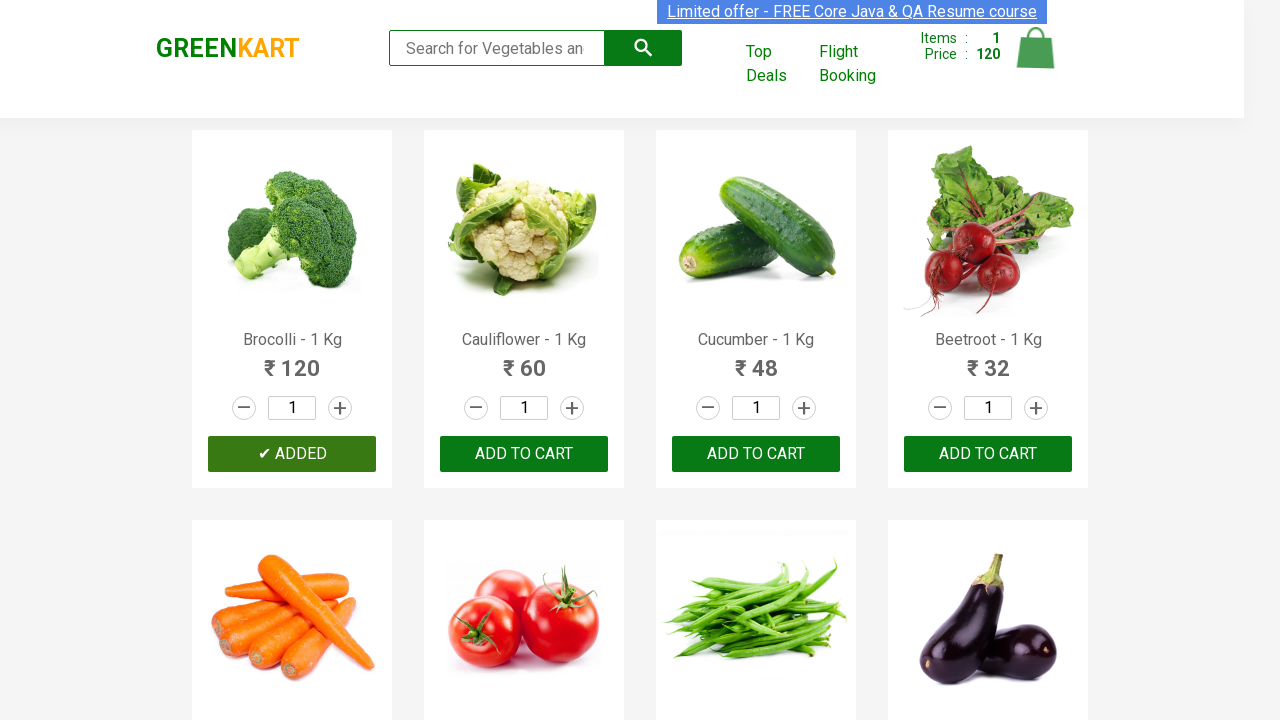

Added 'Cucumber' to cart
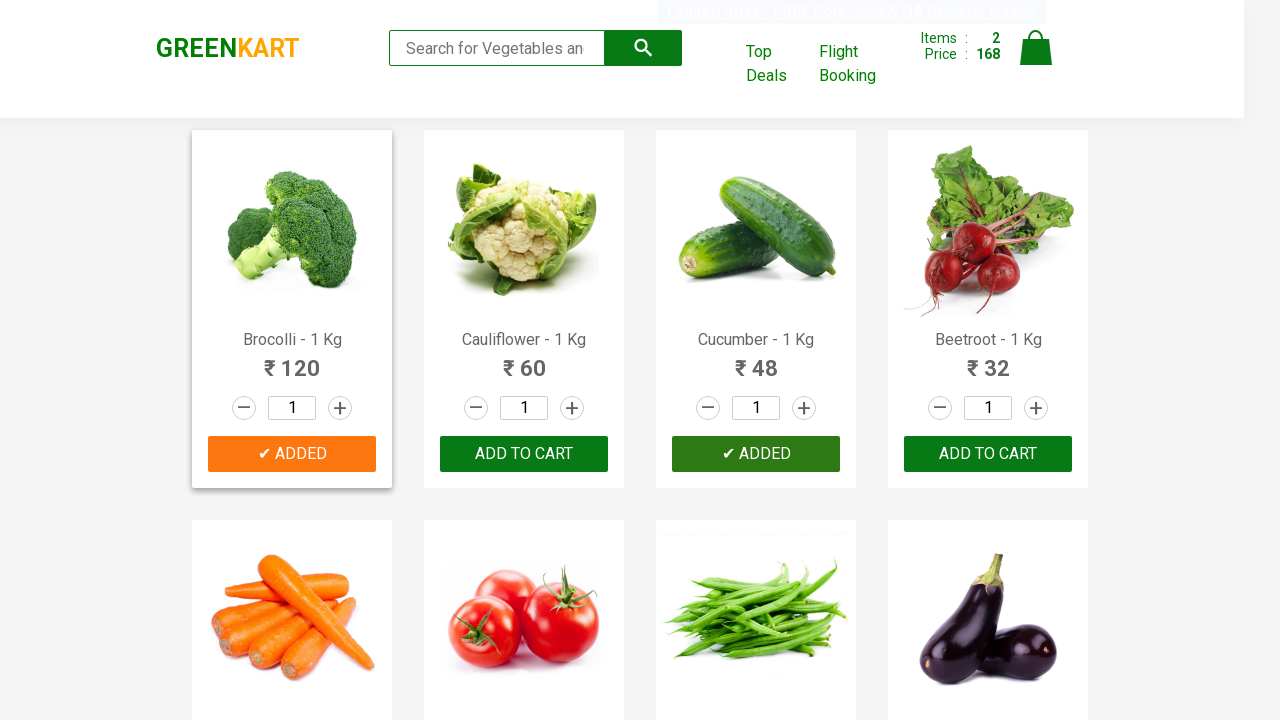

Added 'Beetroot' to cart
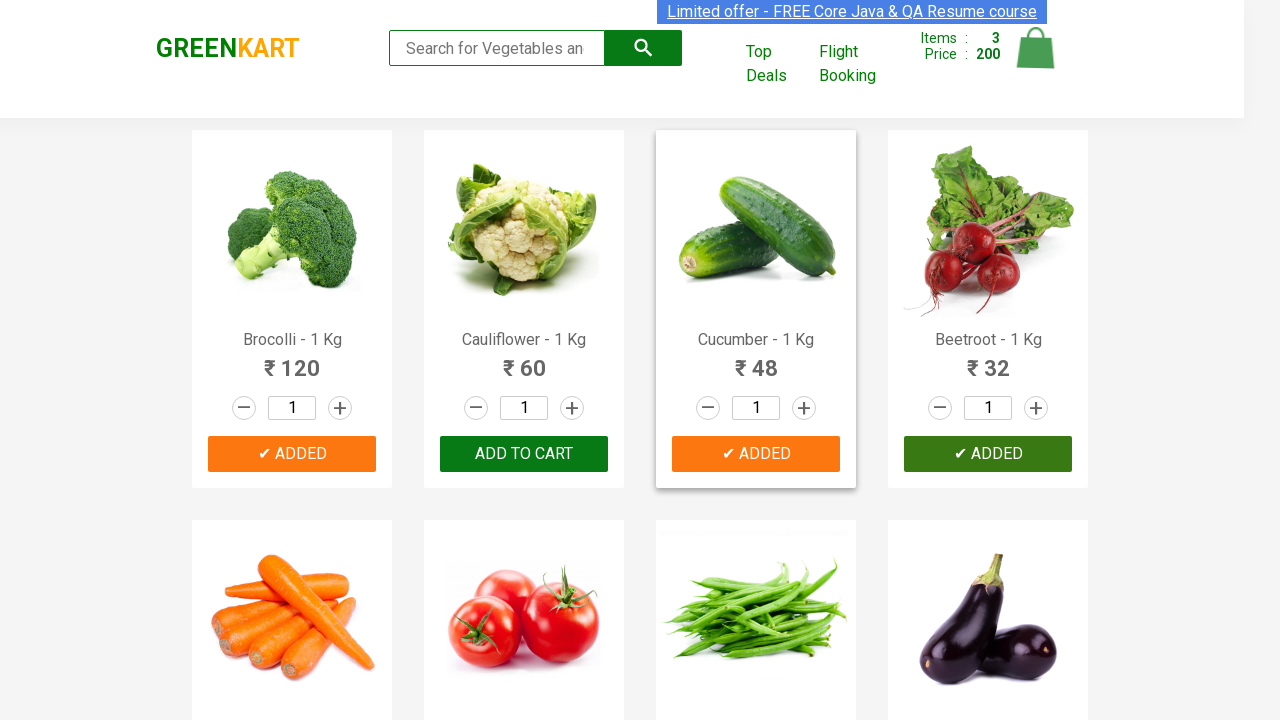

Added 'Beans' to cart
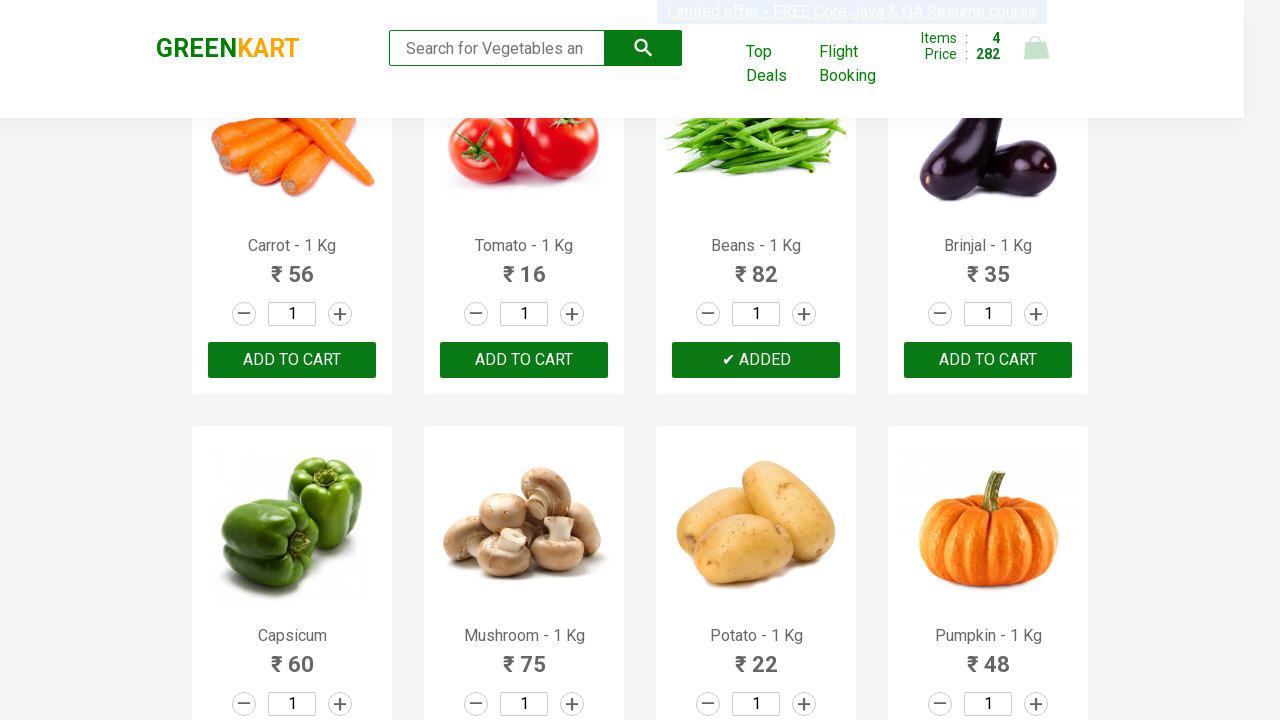

Added 'Potato' to cart
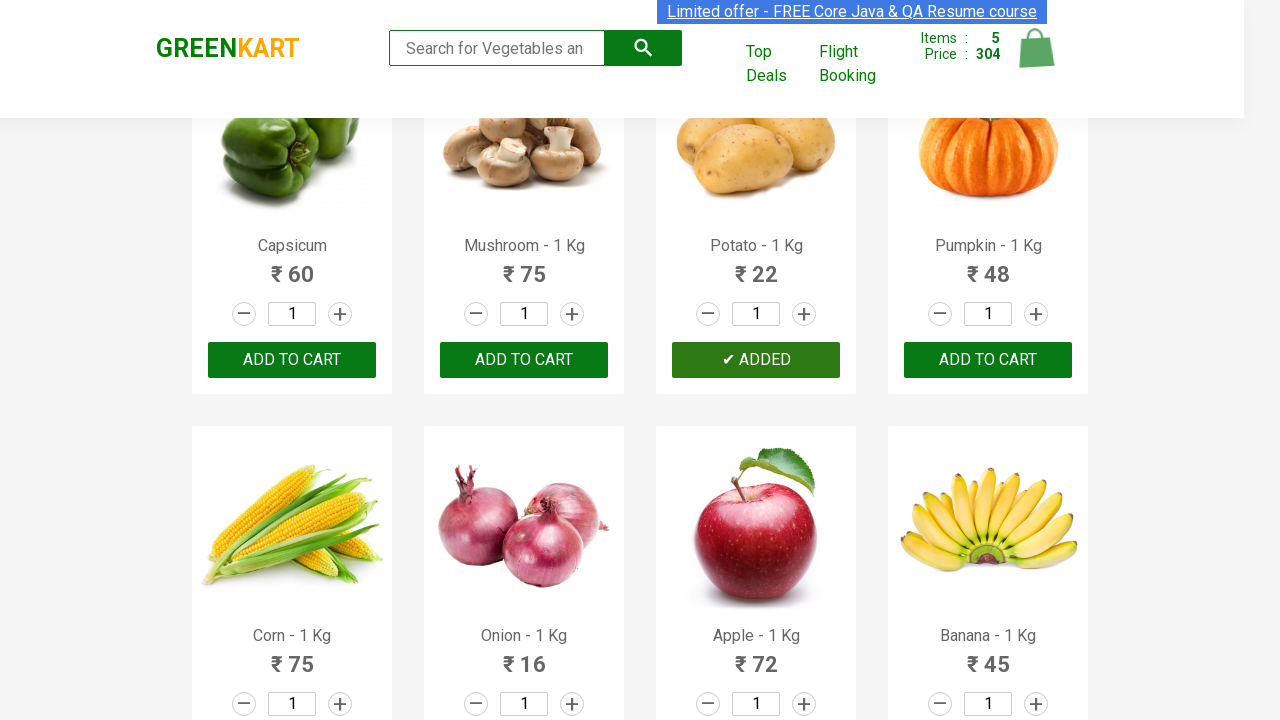

Clicked cart icon to view cart at (1036, 48) on img[alt='Cart']
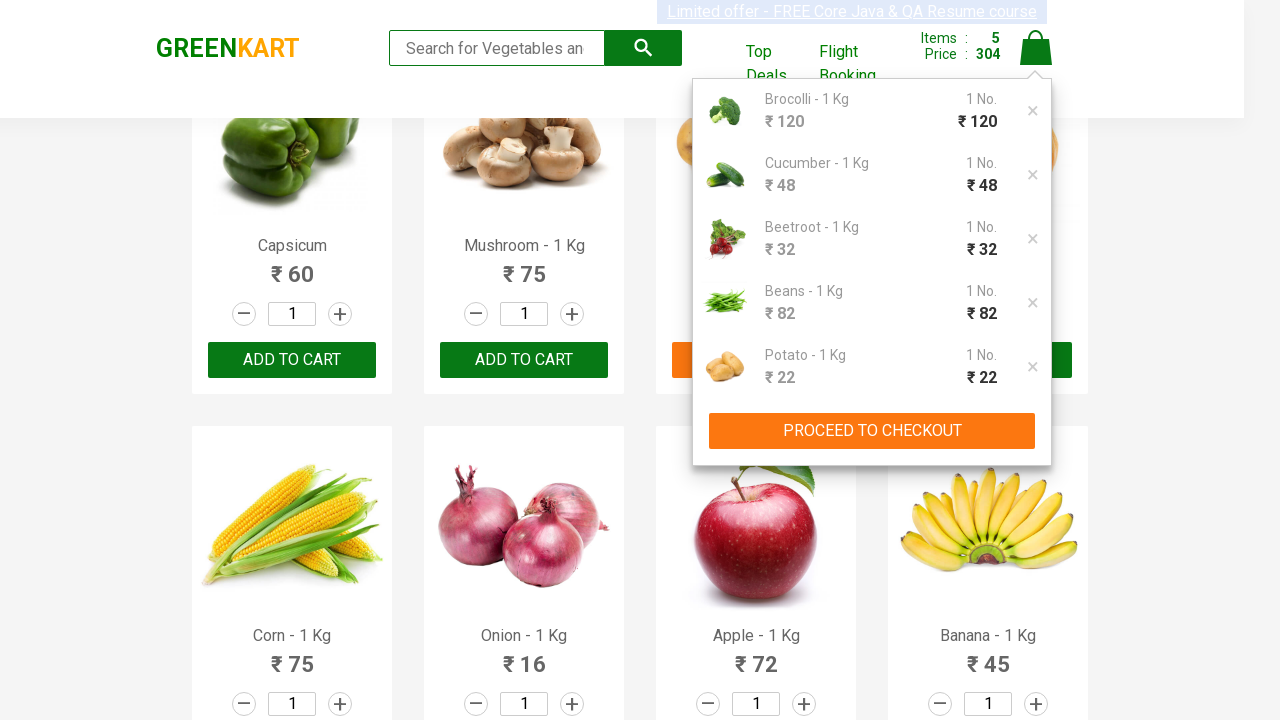

Clicked proceed to checkout button at (872, 431) on div.cart-preview.active div.action-block button
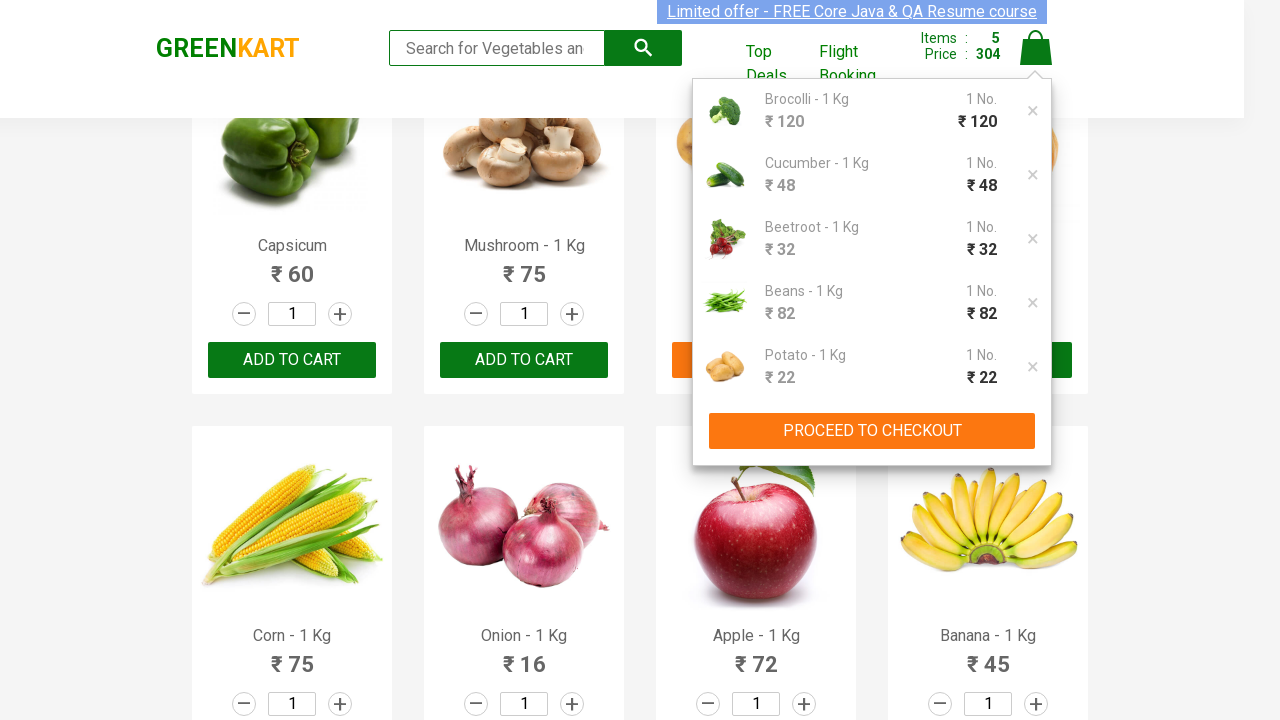

Promo code input field is visible
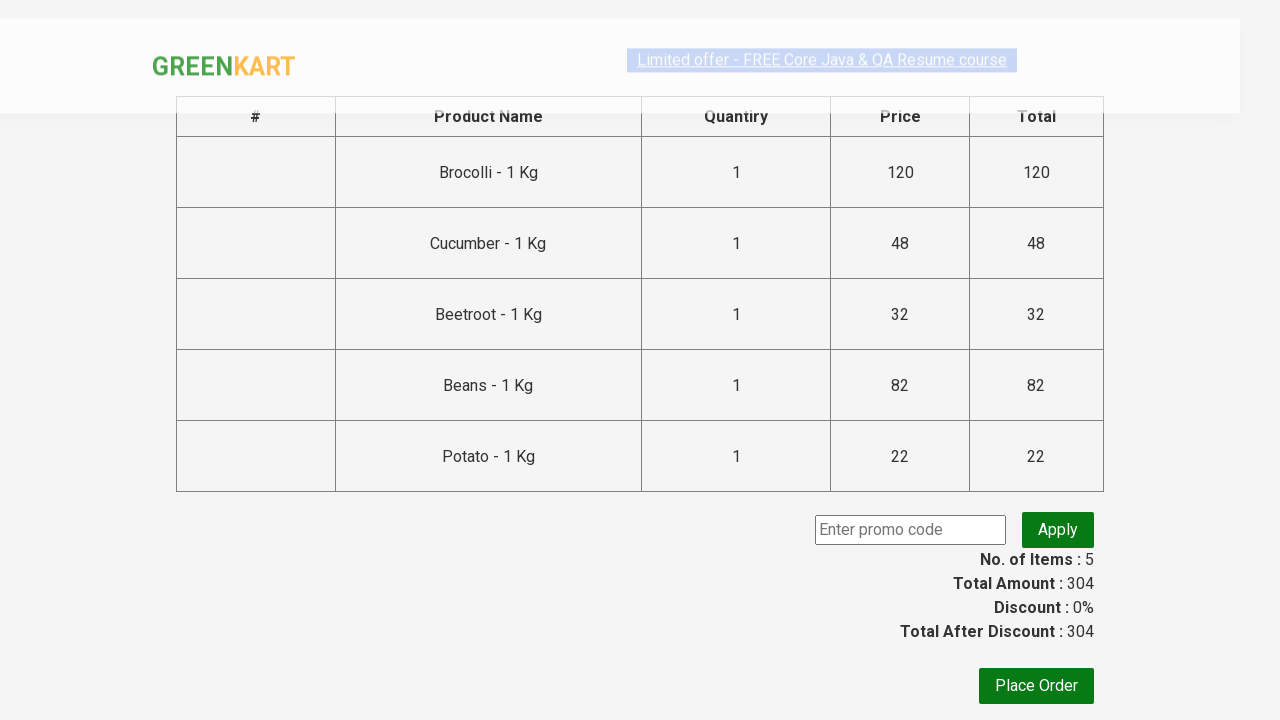

Filled promo code field with 'rahulshettyacademy' on input.promoCode
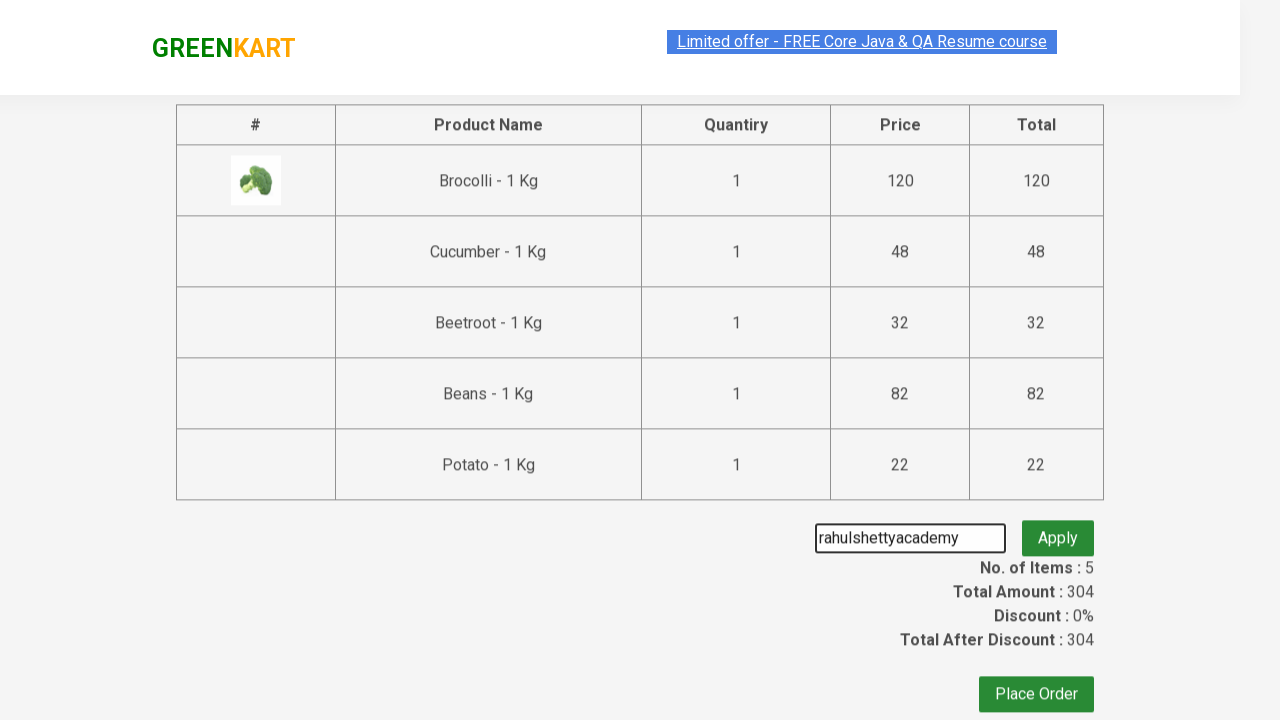

Clicked apply promo button at (1058, 530) on button.promoBtn
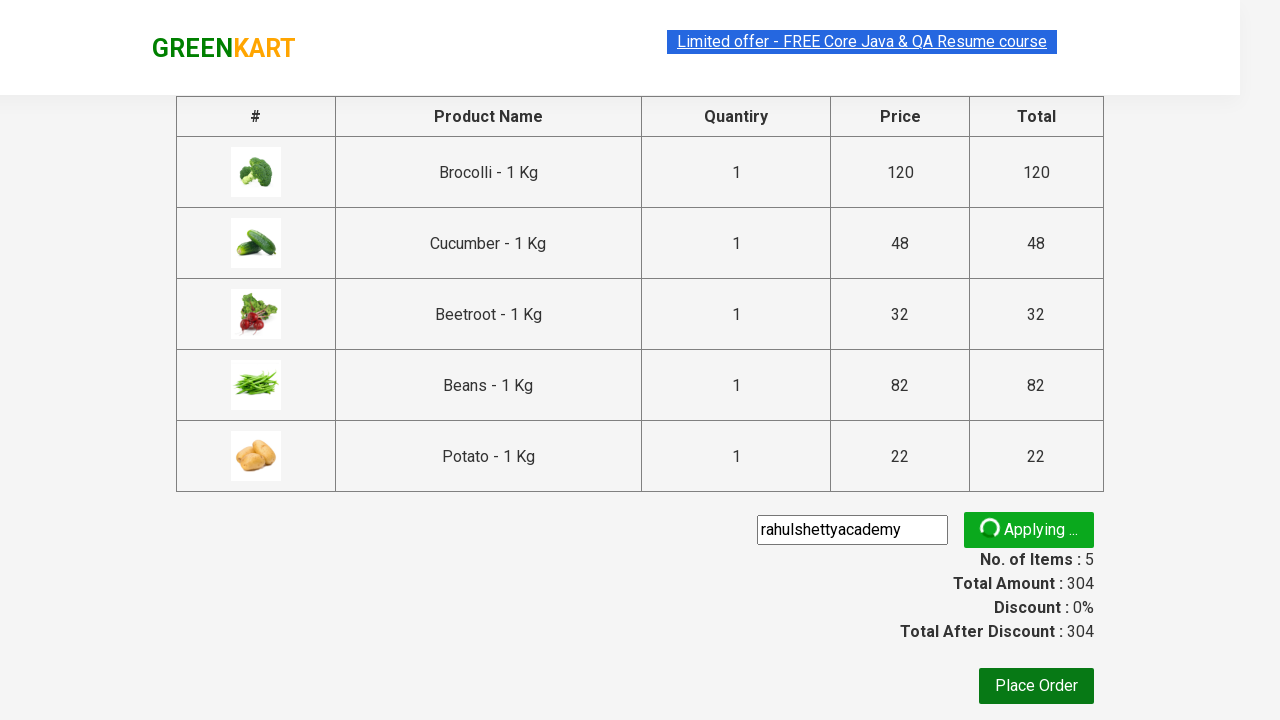

Promo discount result message is displayed
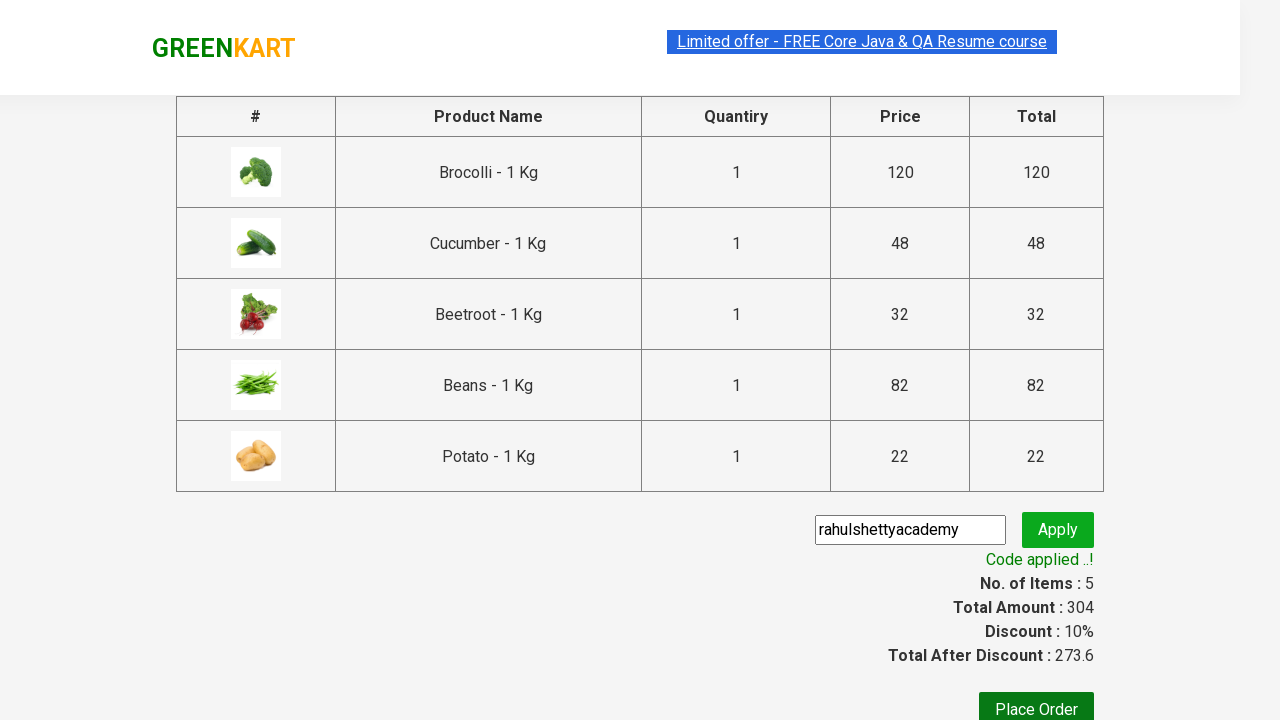

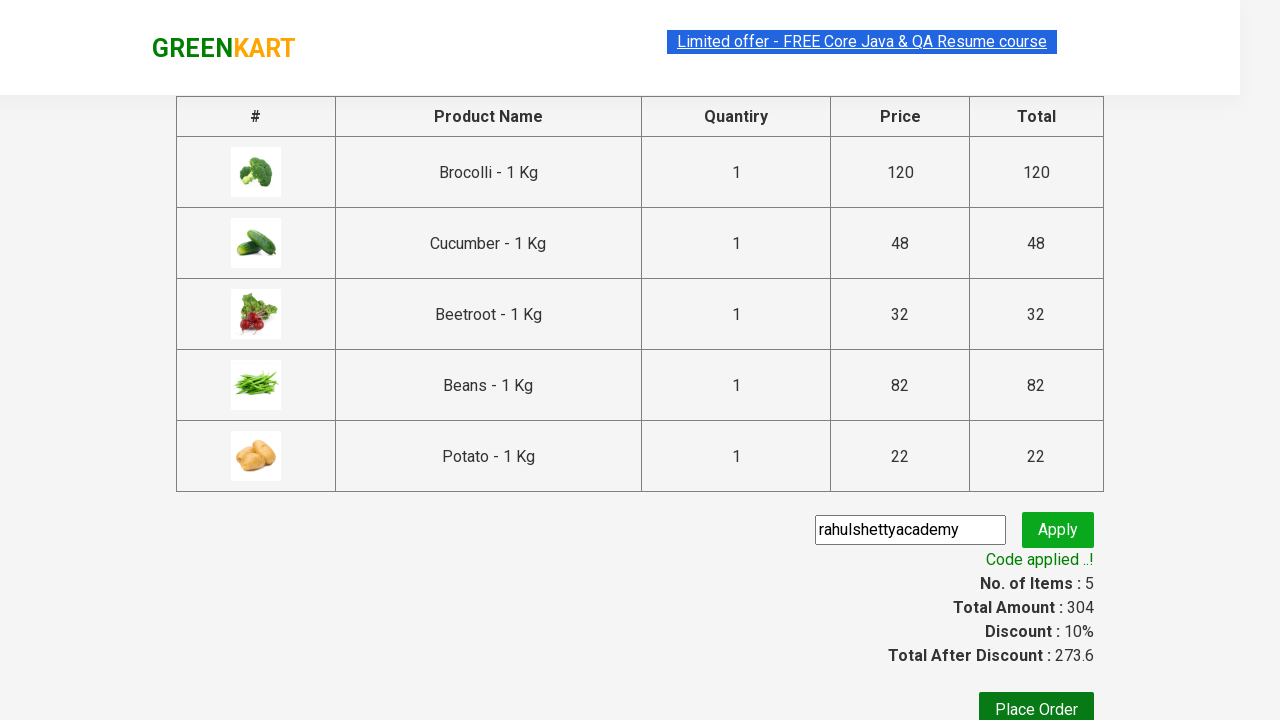